Tests the jQuery UI Datepicker widget by navigating to the Datepicker demo, switching to the iframe, opening the calendar, clicking forward through months, and selecting a specific date.

Starting URL: https://jqueryui.com/

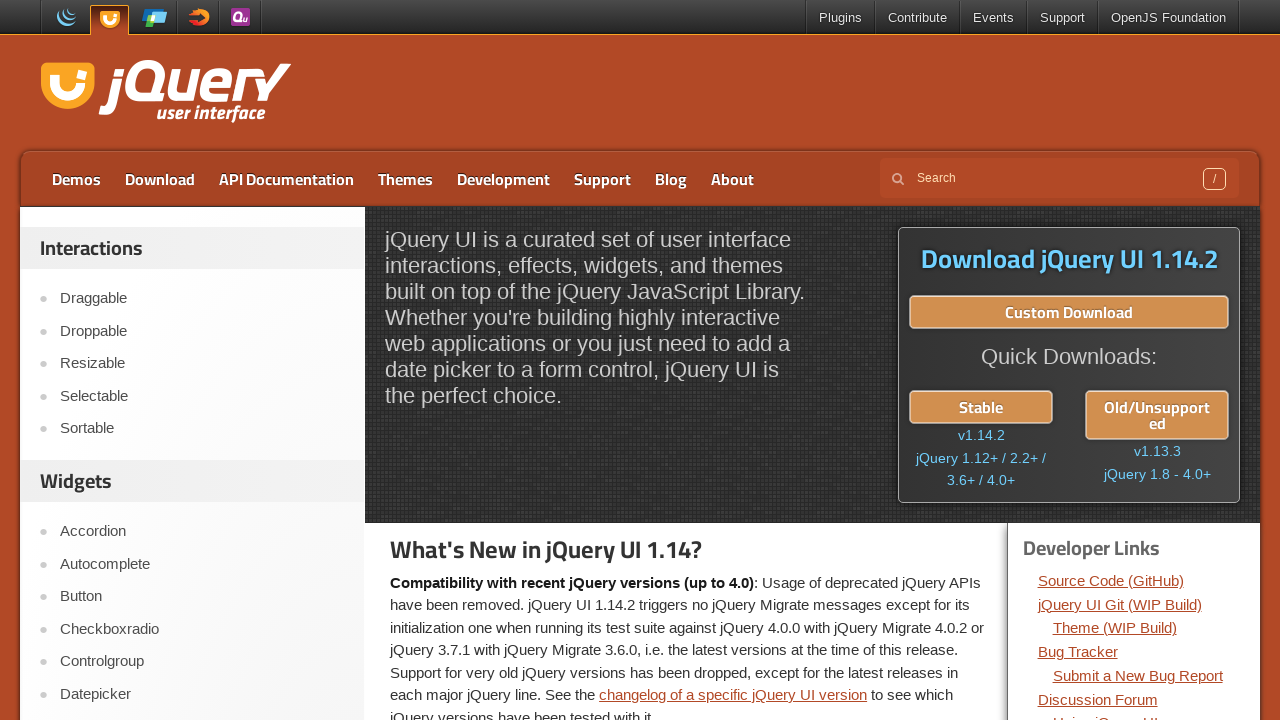

Waited for page to load with networkidle state
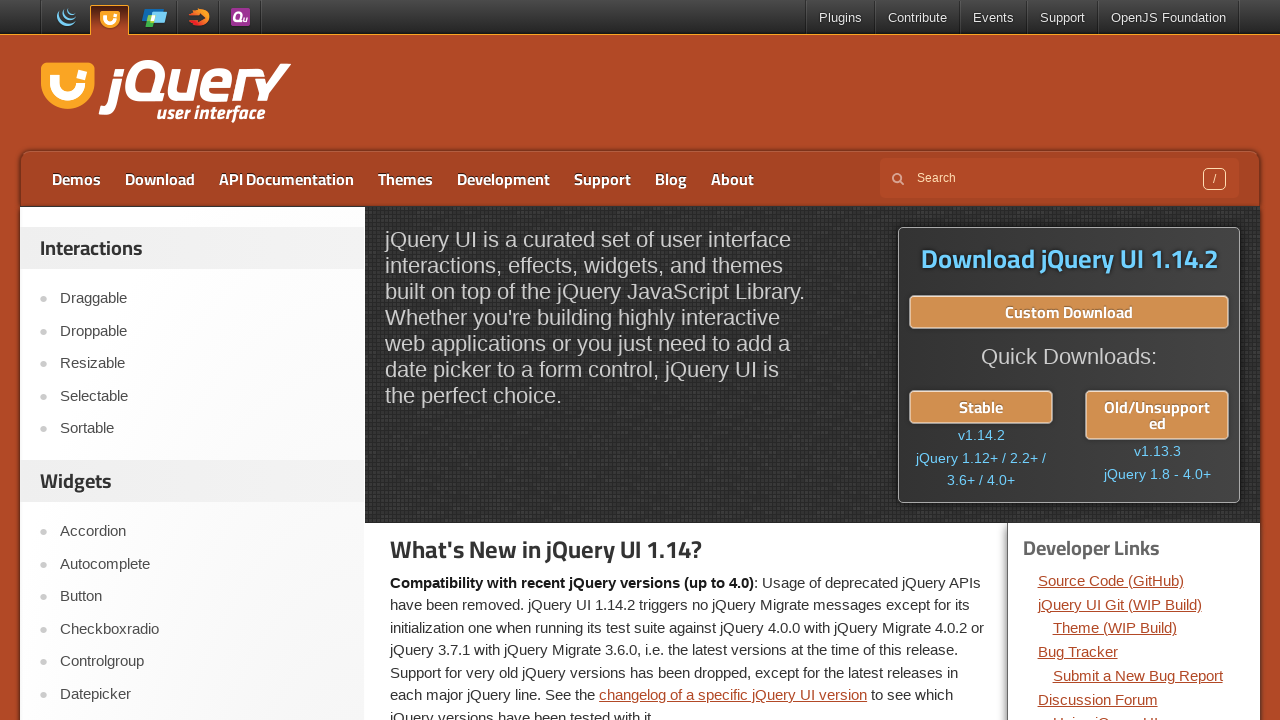

Clicked on Datepicker link in navigation at (202, 694) on xpath=//a[text()='Datepicker']
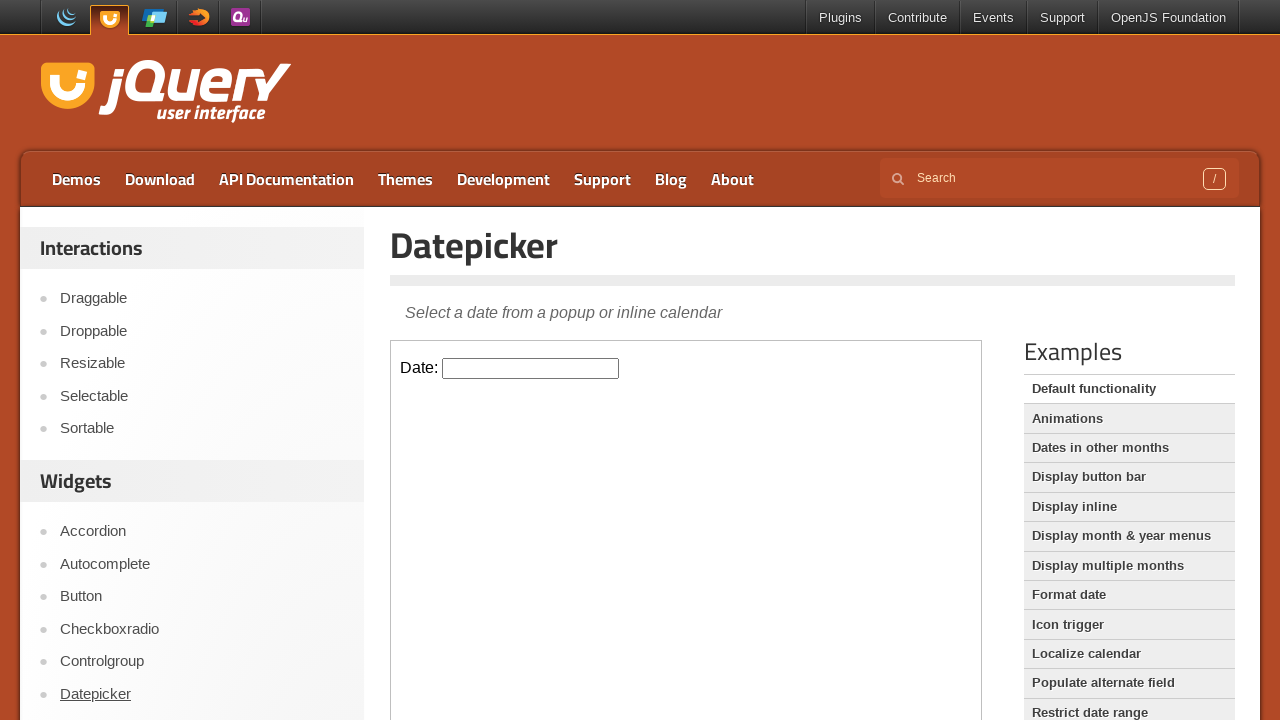

Located the content iframe
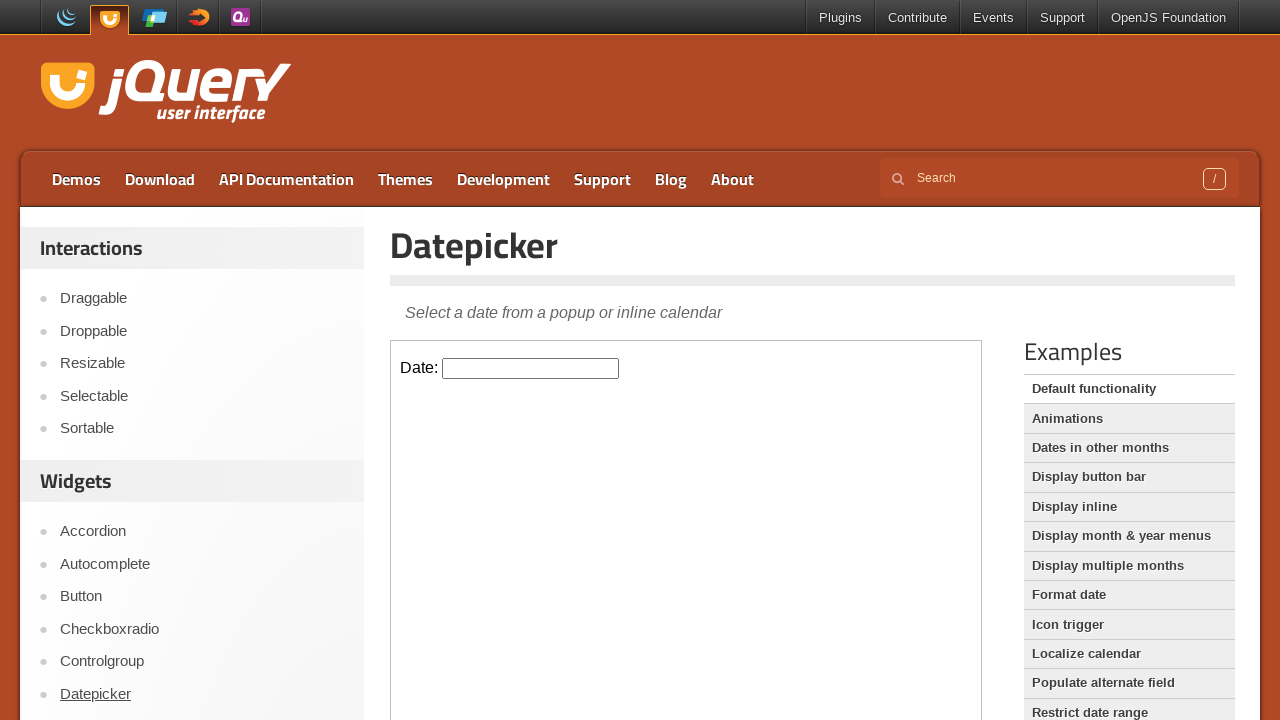

Clicked on datepicker input to open the calendar at (531, 368) on #content iframe >> internal:control=enter-frame >> #datepicker
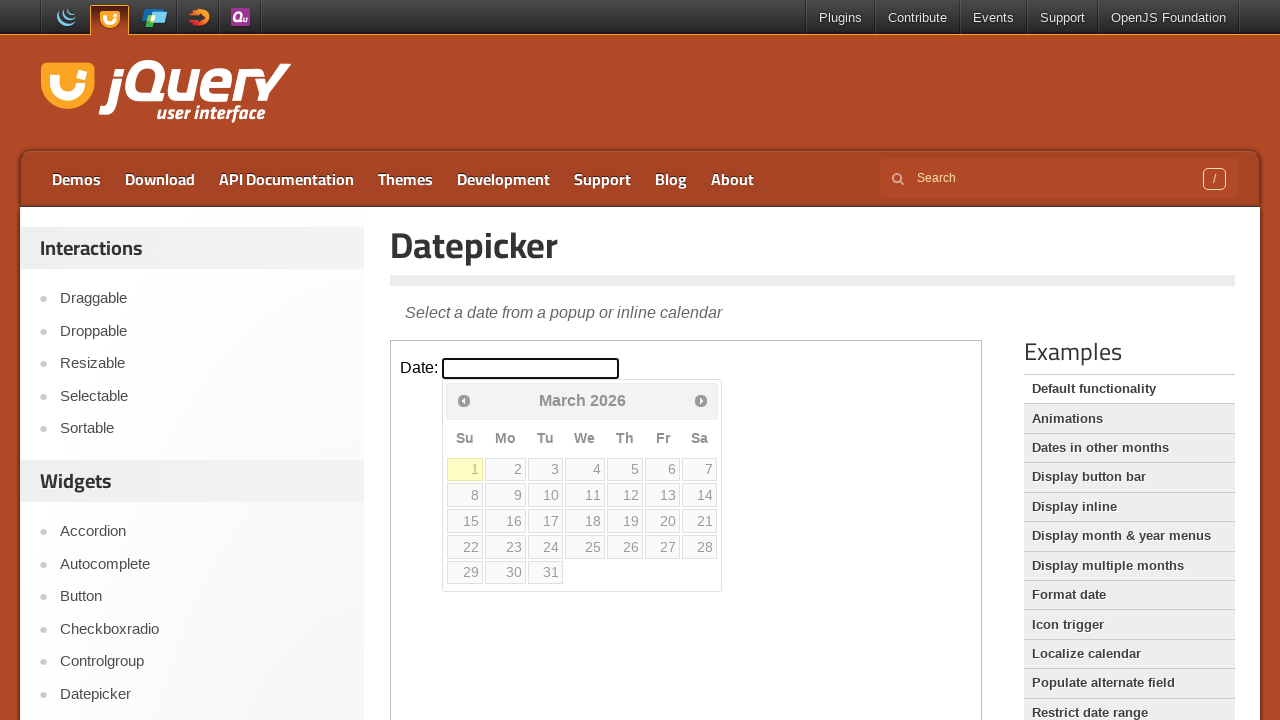

Clicked next month button (1st time) at (701, 400) on #content iframe >> internal:control=enter-frame >> #ui-datepicker-div .ui-datepi
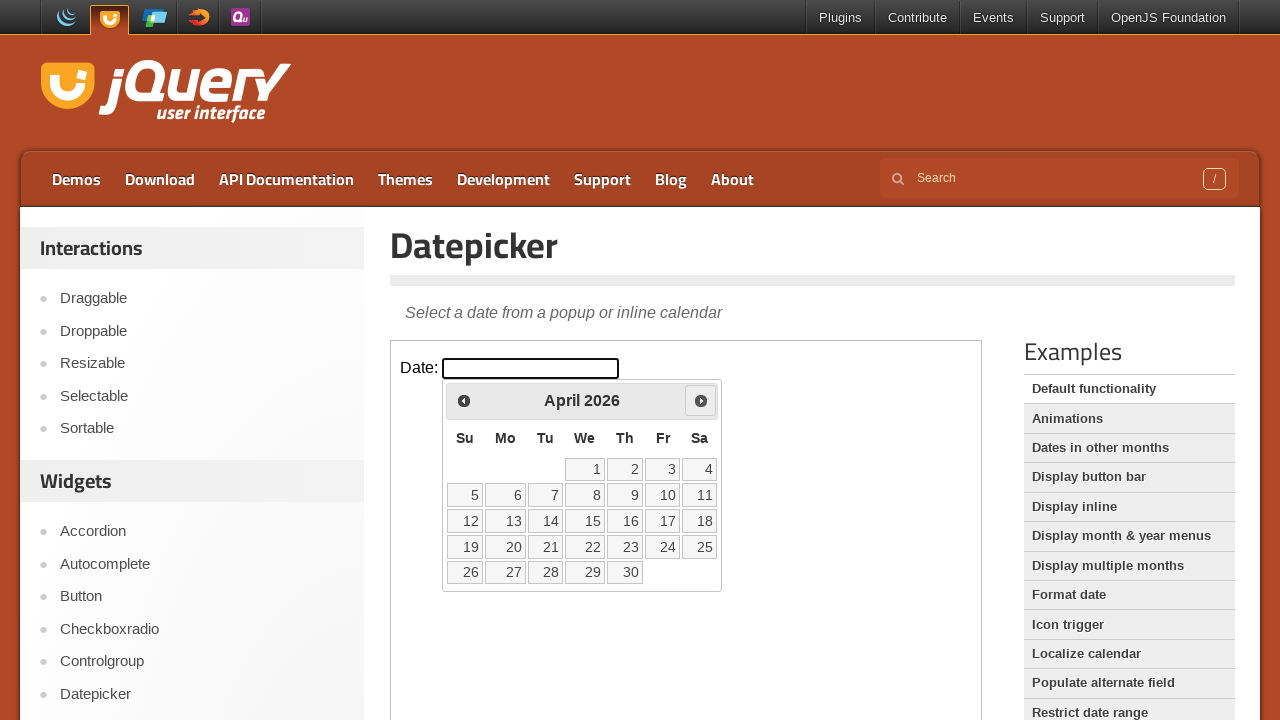

Clicked next month button (2nd time) at (701, 400) on #content iframe >> internal:control=enter-frame >> #ui-datepicker-div .ui-datepi
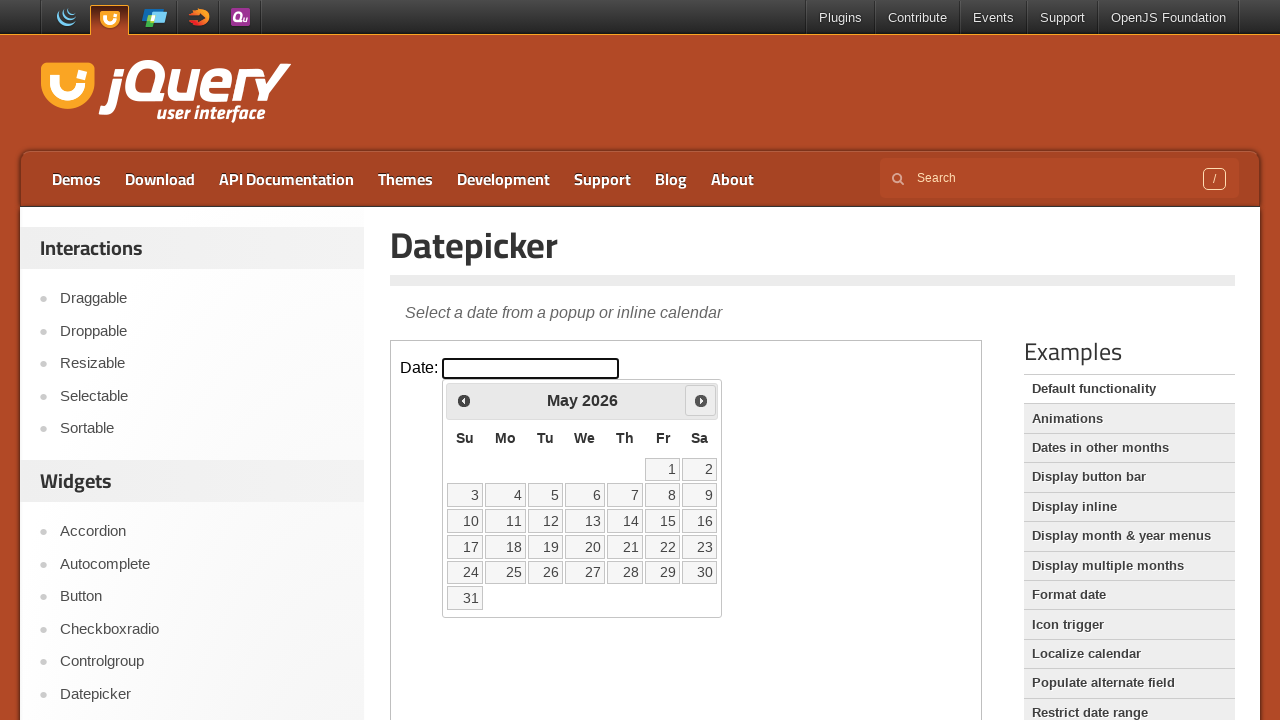

Clicked next month button (3rd time) at (701, 400) on #content iframe >> internal:control=enter-frame >> #ui-datepicker-div .ui-datepi
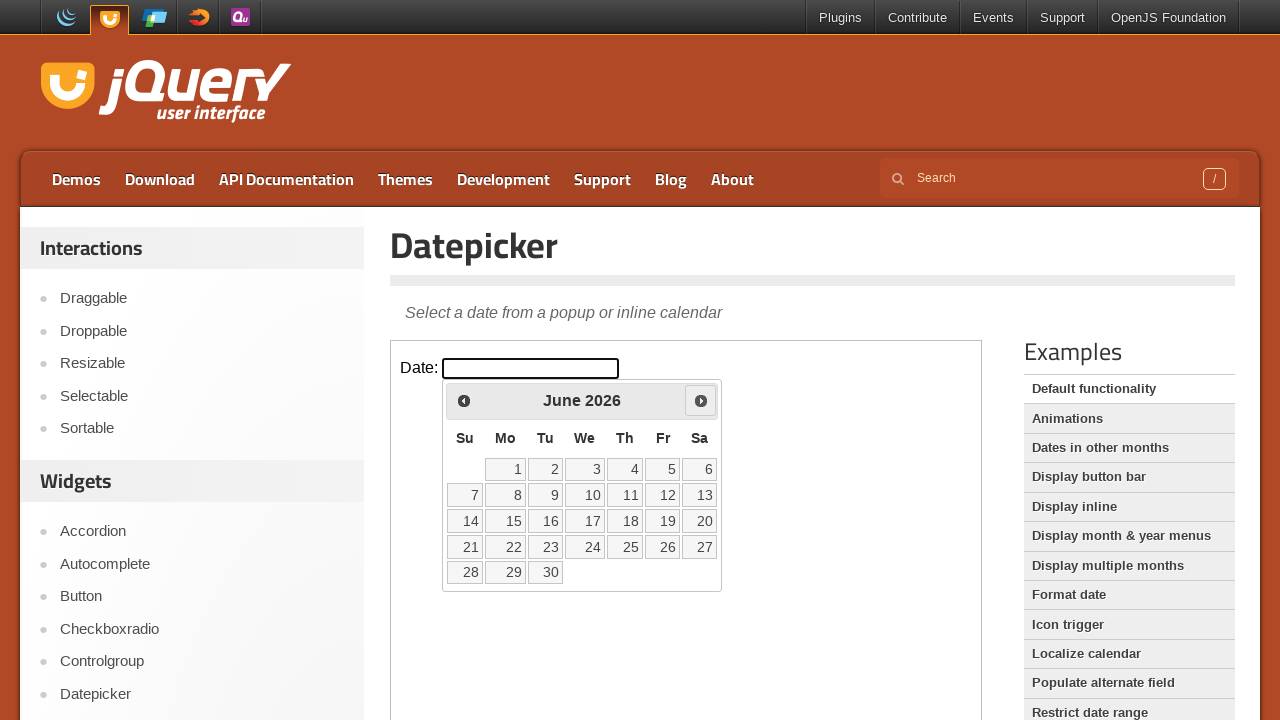

Selected date (10th of the month) from the calendar at (700, 495) on #content iframe >> internal:control=enter-frame >> #ui-datepicker-div table tbod
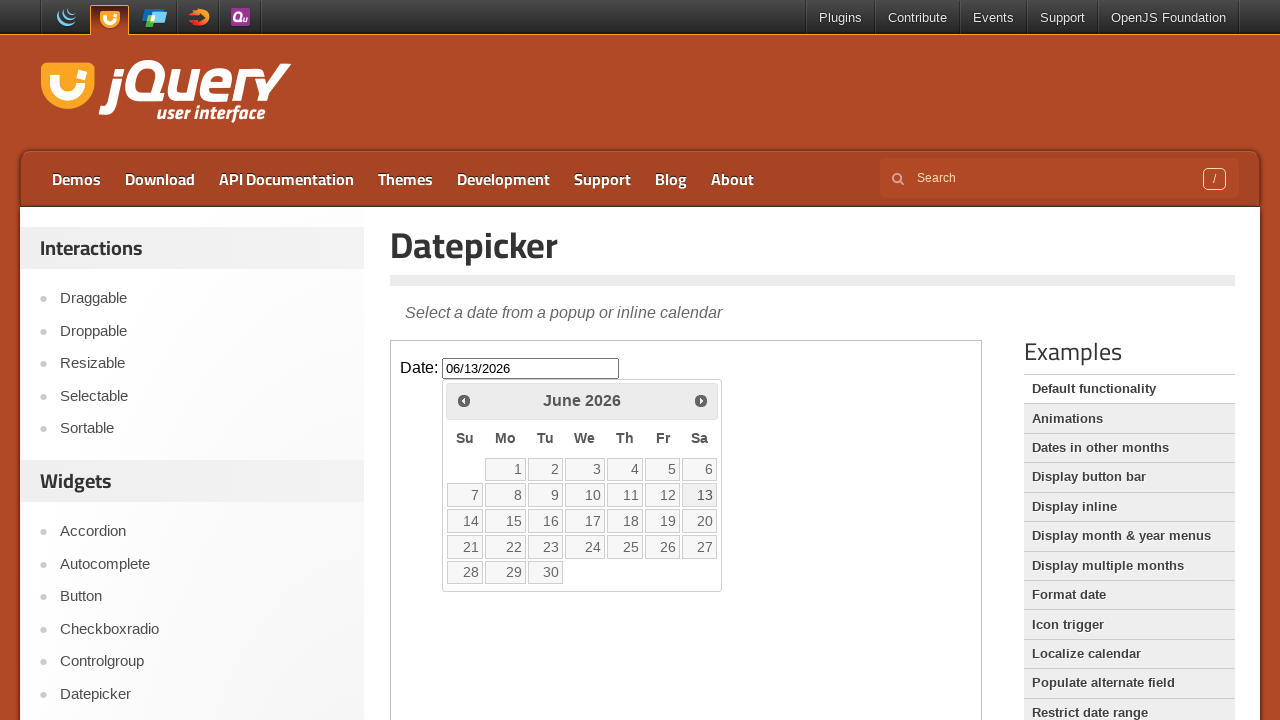

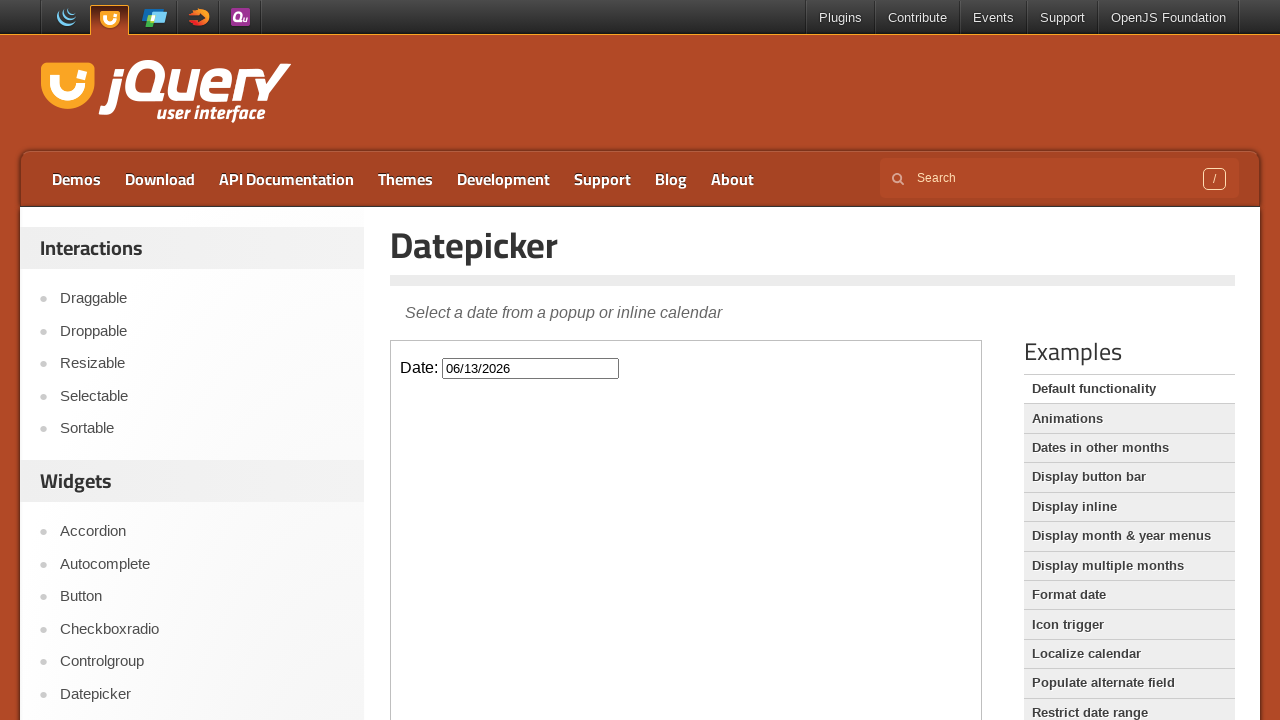